Clicks the "Unauthorized" API link and verifies the 401 status response is displayed

Starting URL: https://demoqa.com/links

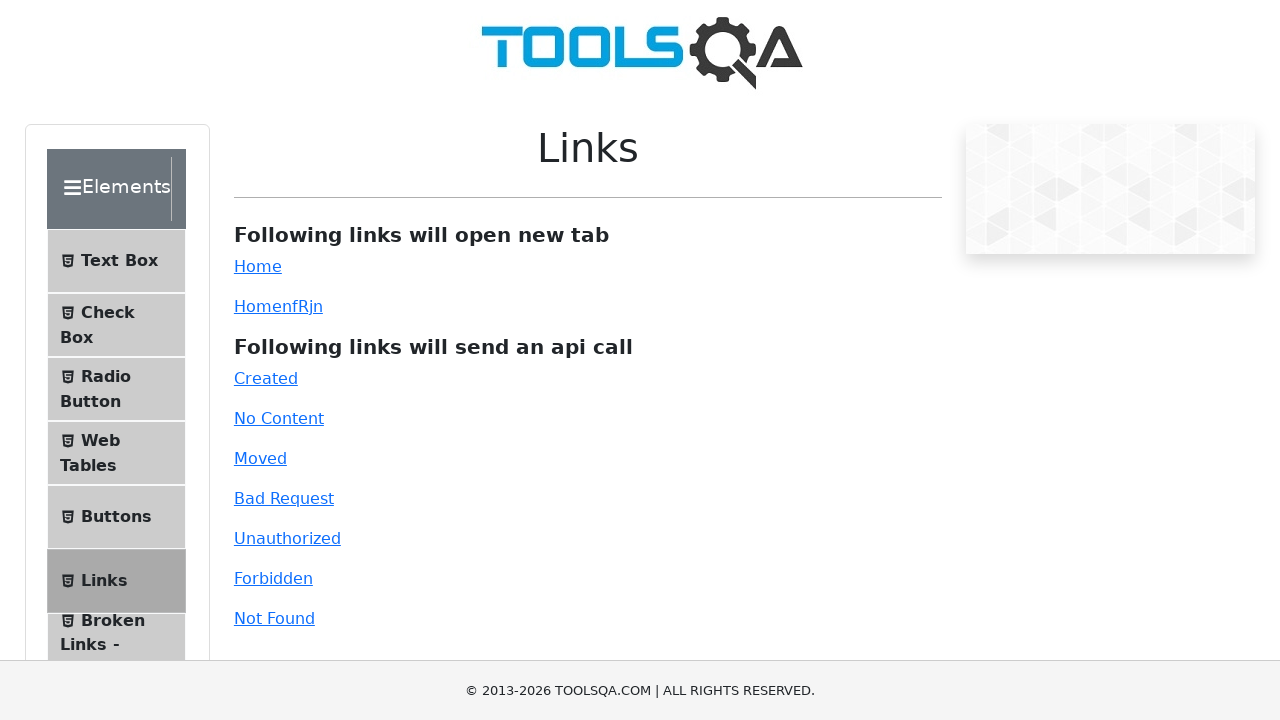

Clicked the 'Unauthorized' API link at (287, 538) on #unauthorized
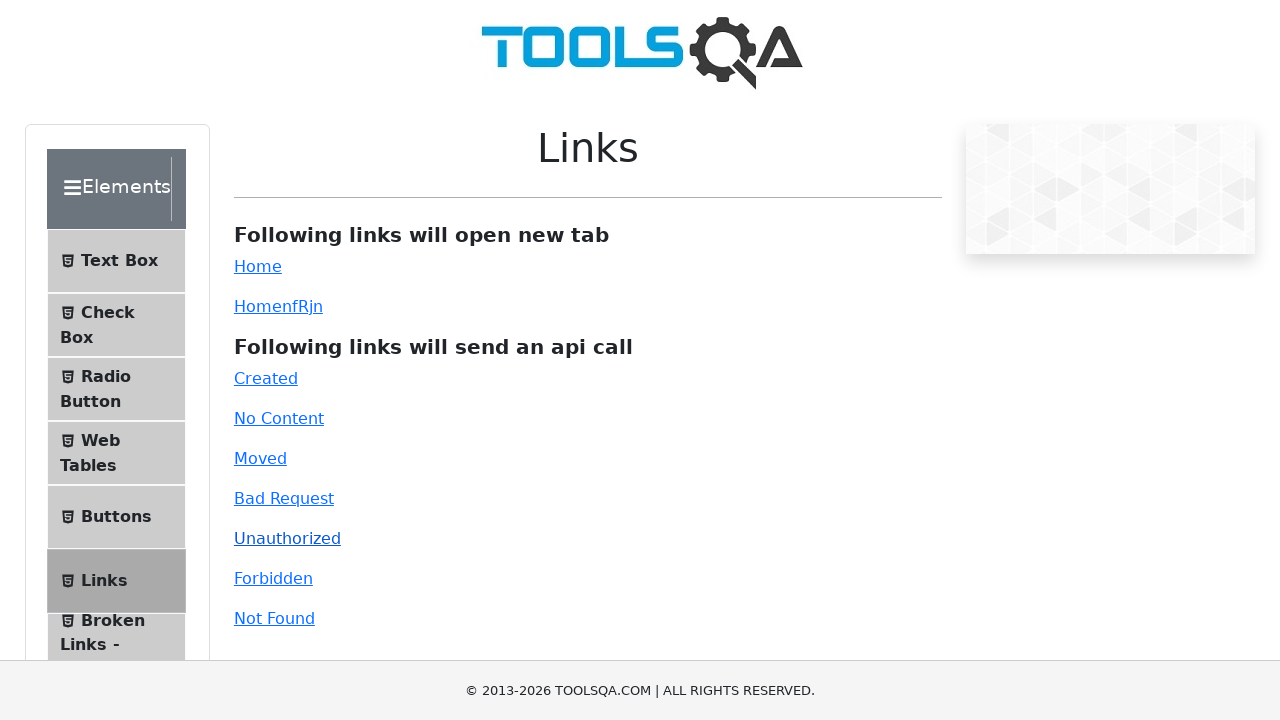

Waited for API response to appear
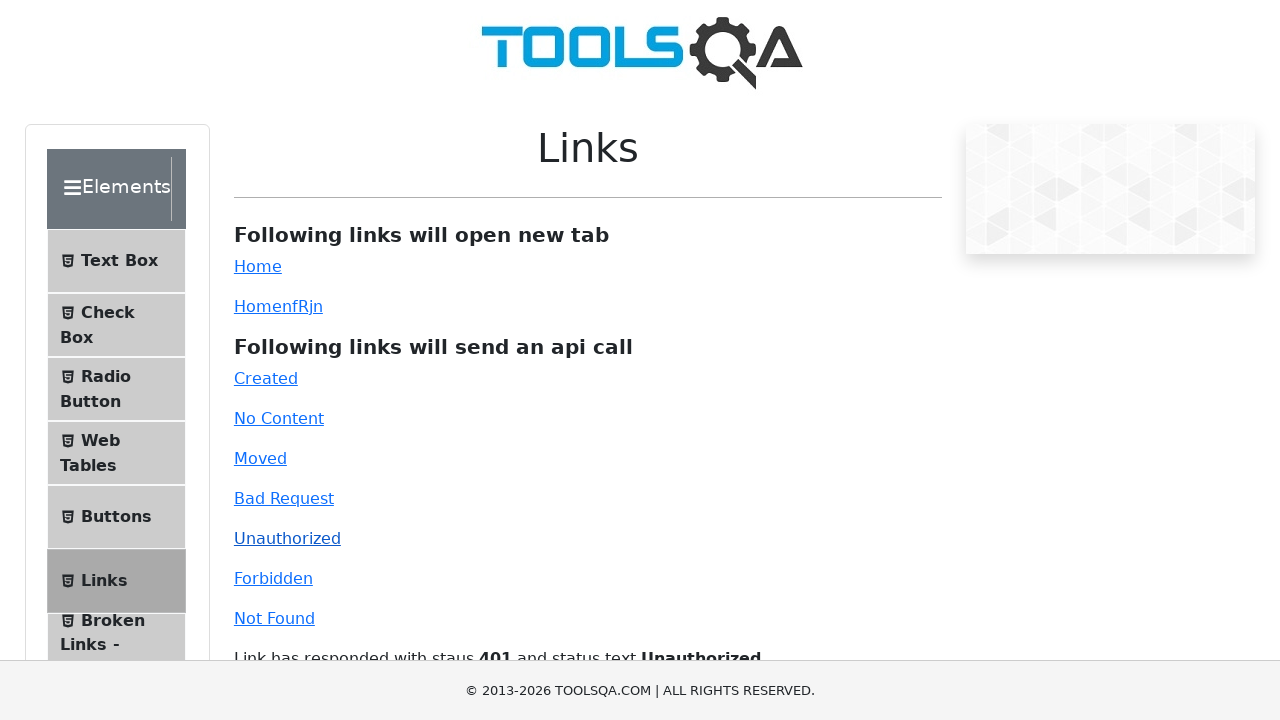

Verified 401 Unauthorized status response is displayed
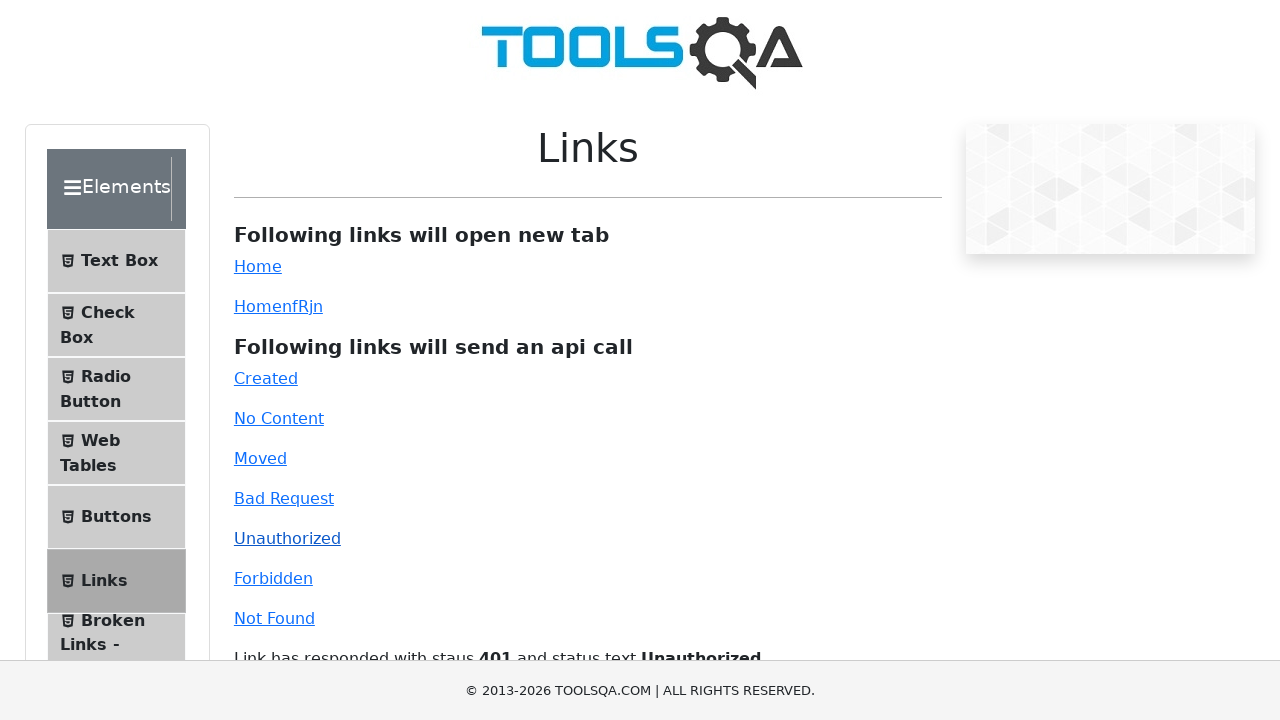

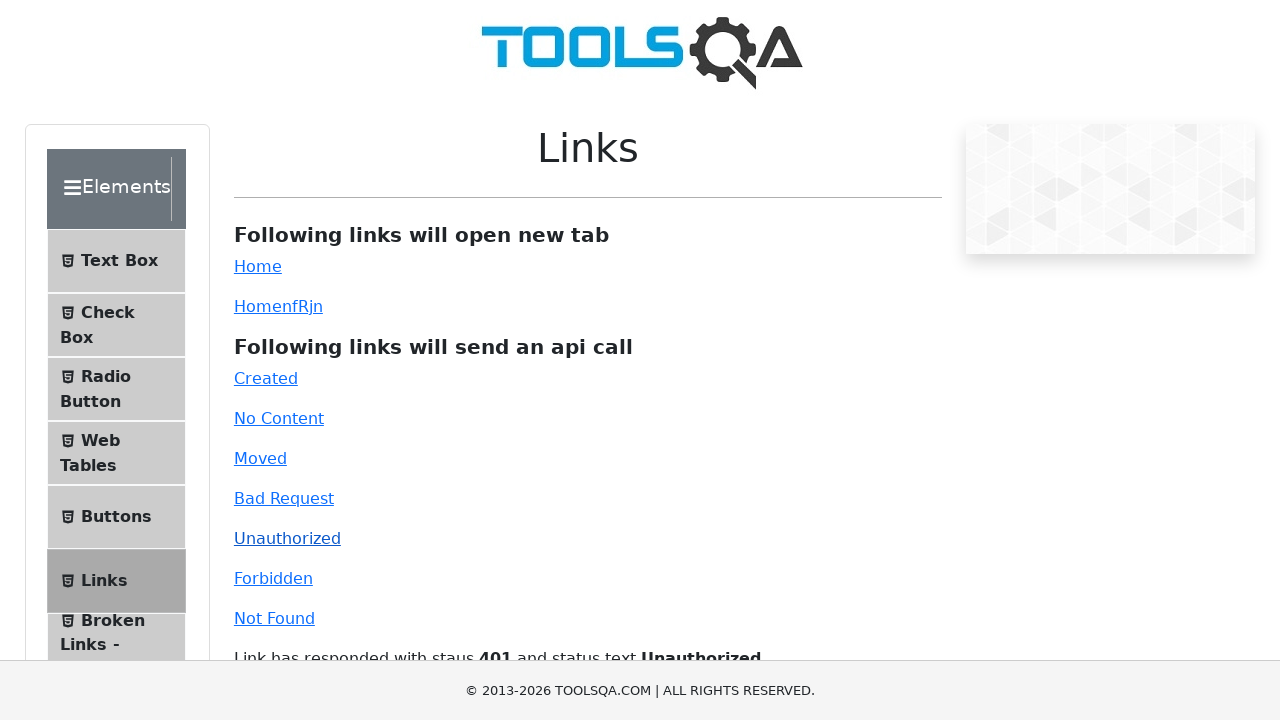